Tests clicking a button and verifying its style changes to purple color

Starting URL: https://seleniumbase.io/demo_page

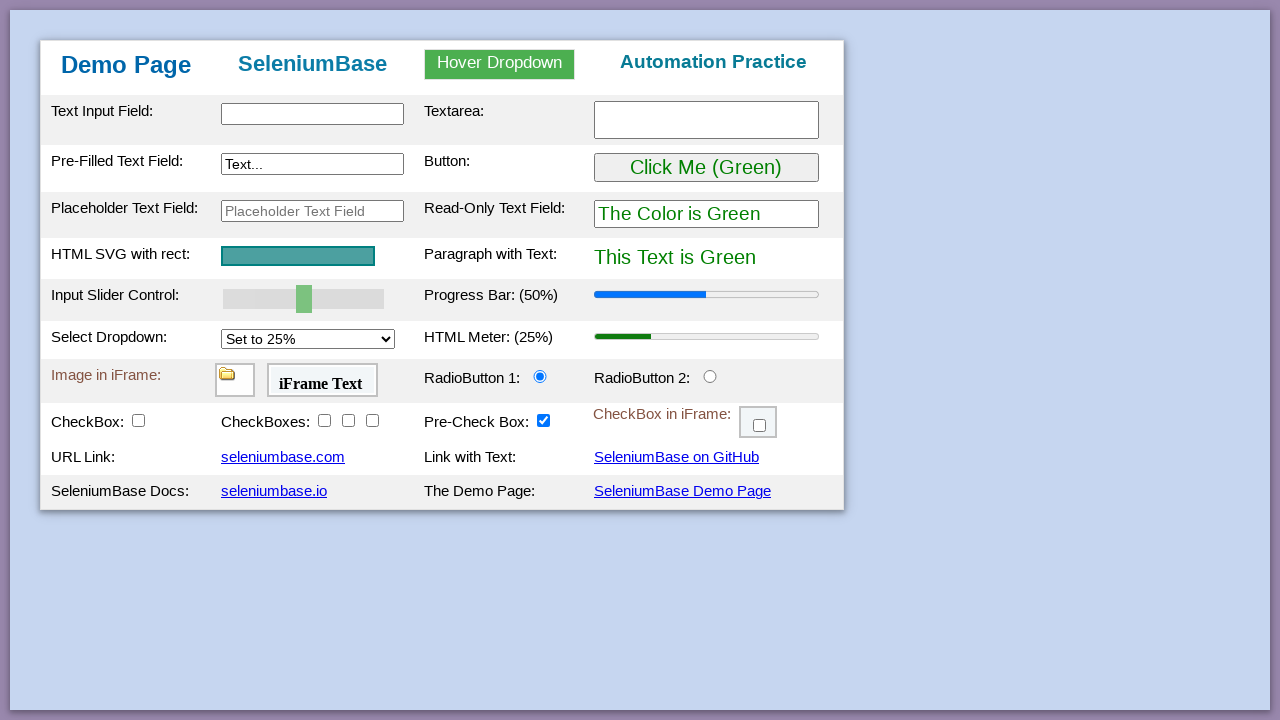

Clicked button with id 'myButton' at (706, 168) on #myButton
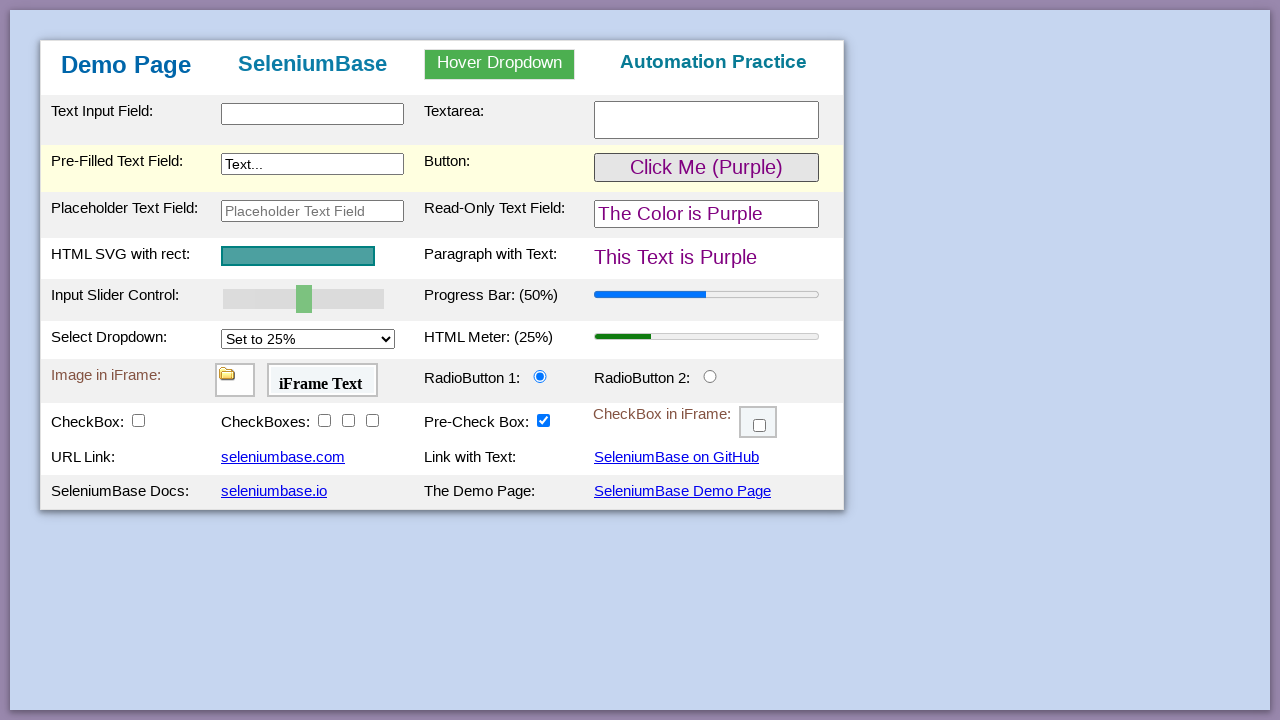

Located button element to verify style
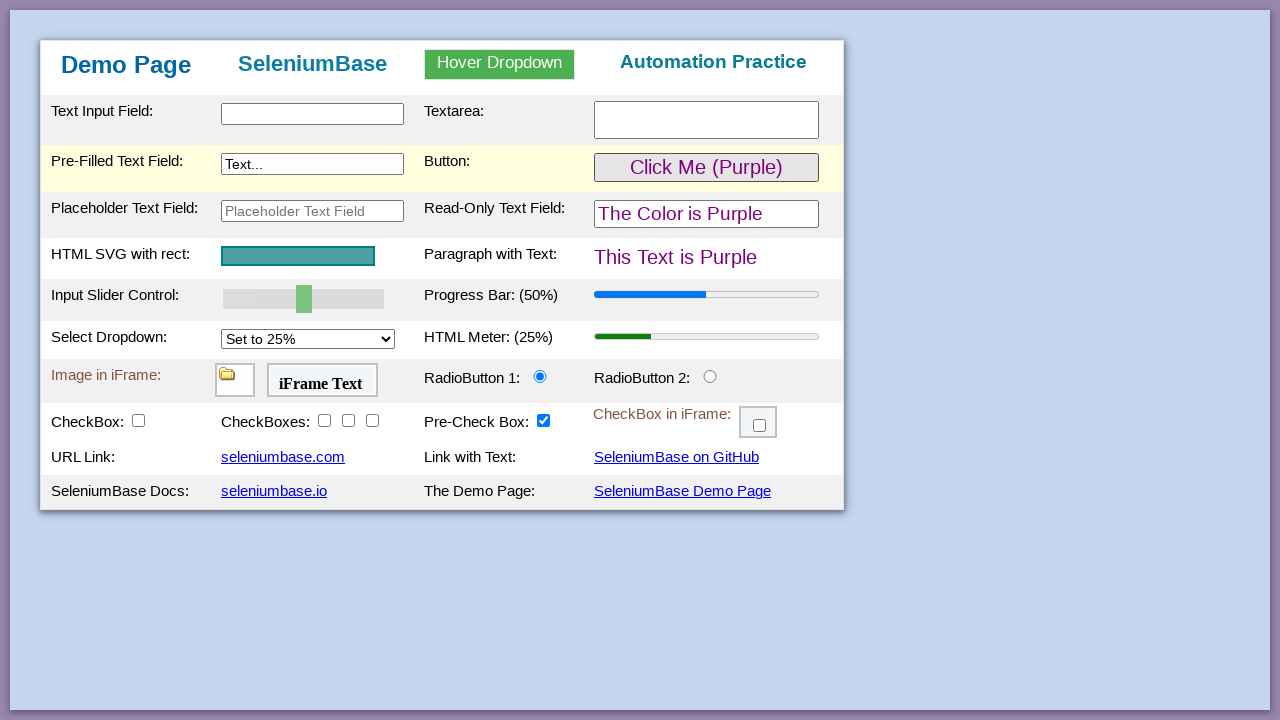

Verified button style changed to purple color
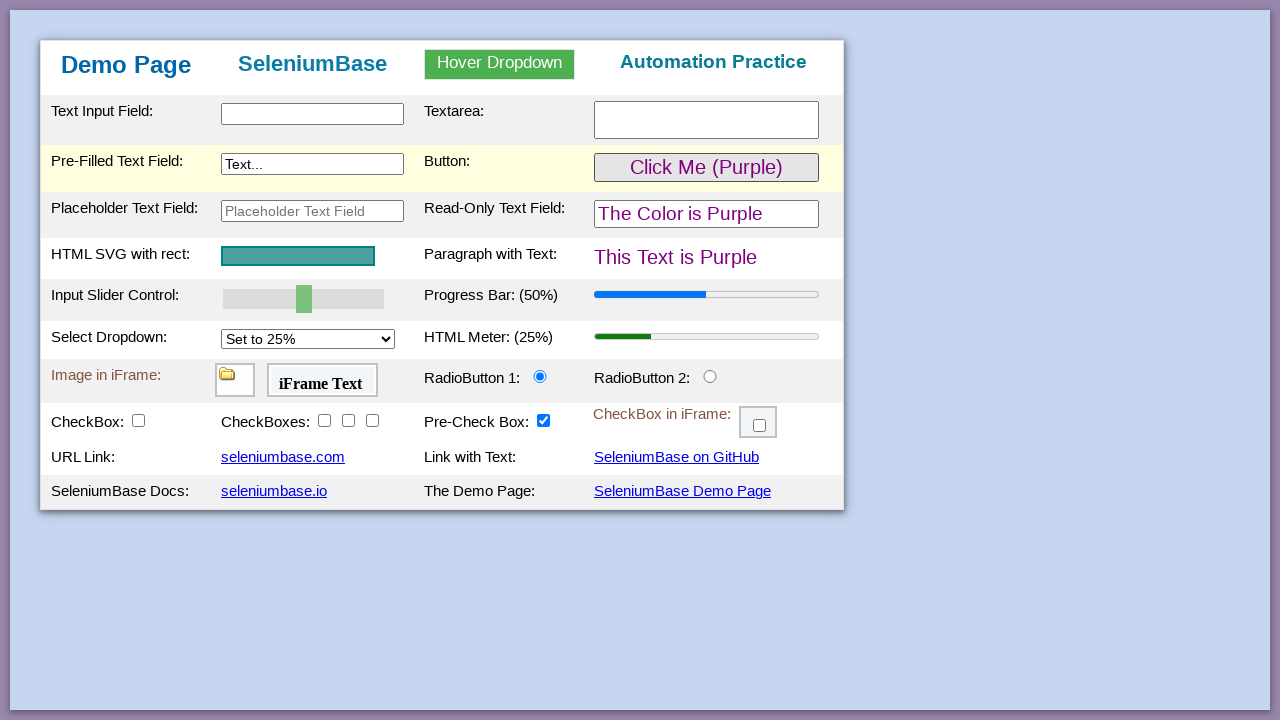

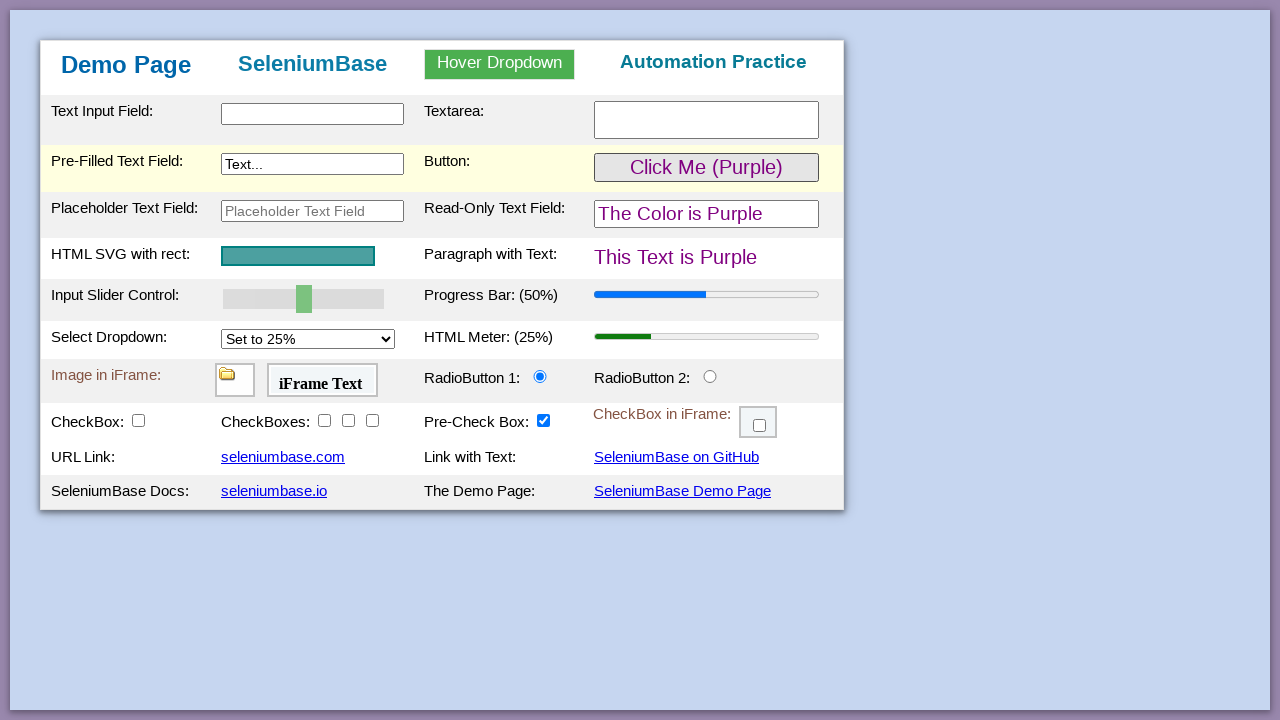